Navigates to the Selenium HQ download page and maximizes the browser window to verify the page loads successfully.

Starting URL: https://www.seleniumhq.org/download/

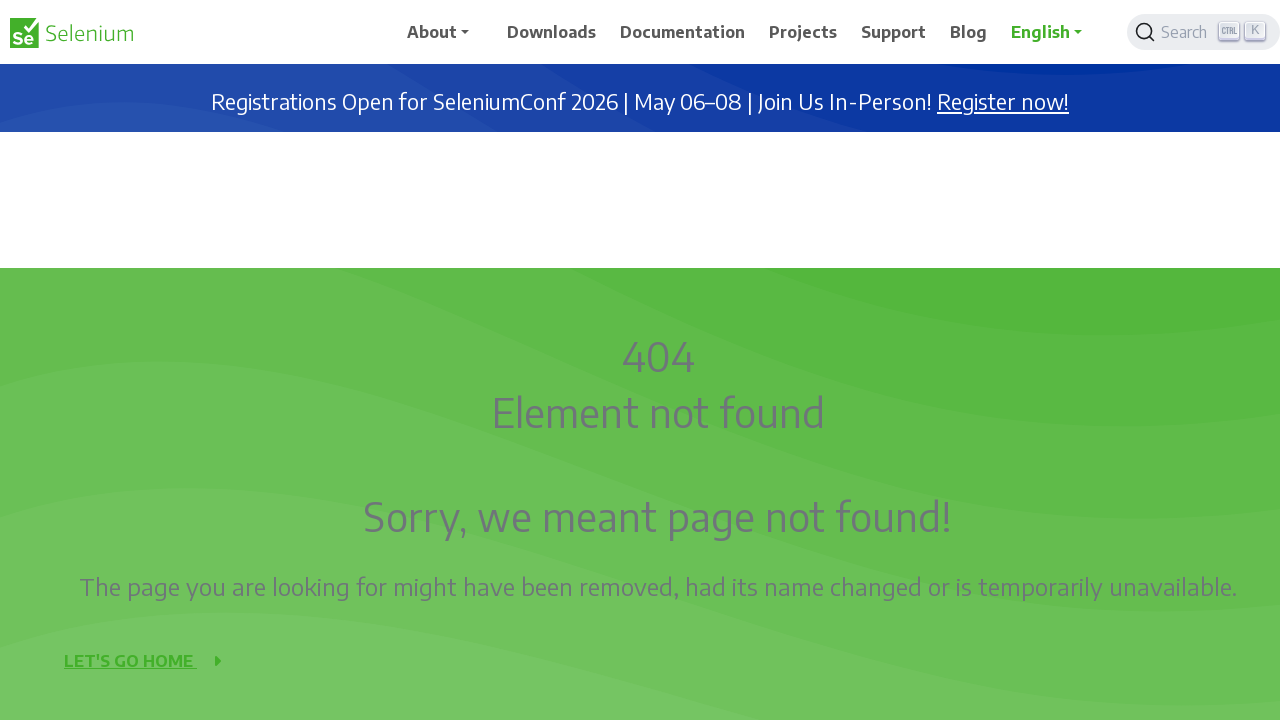

Navigated to Selenium HQ download page
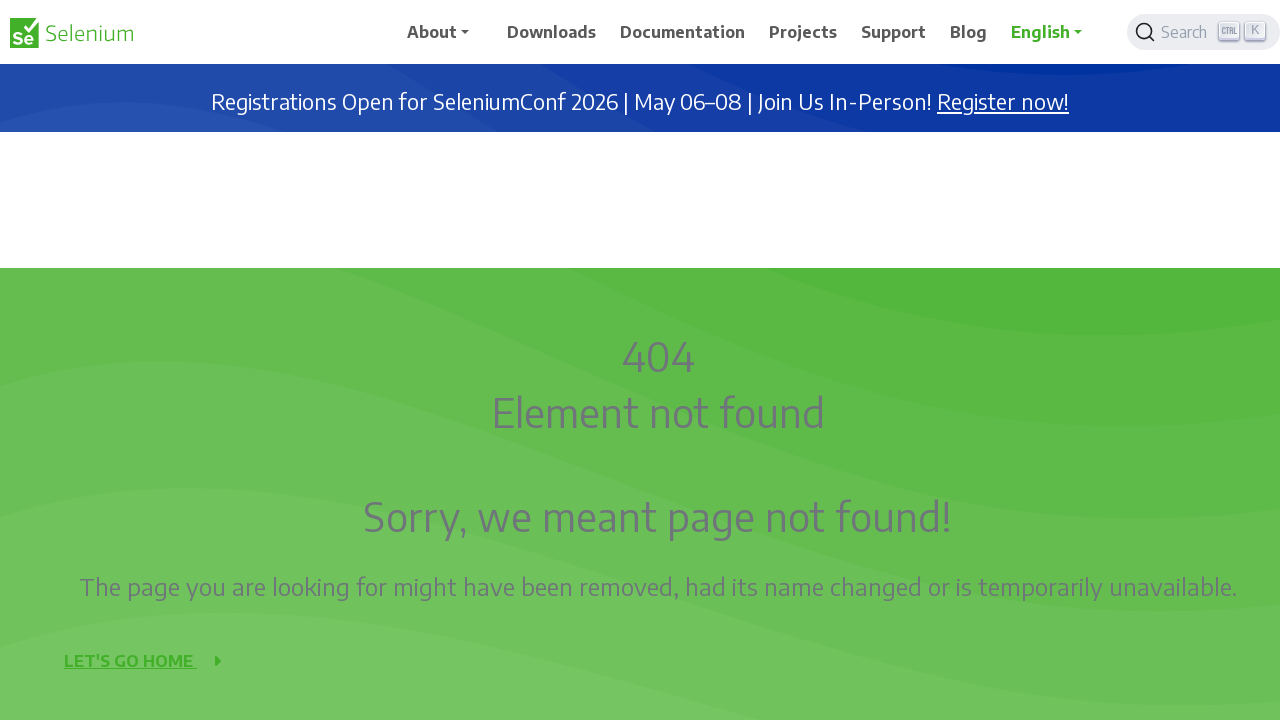

Maximized browser window to 1920x1080
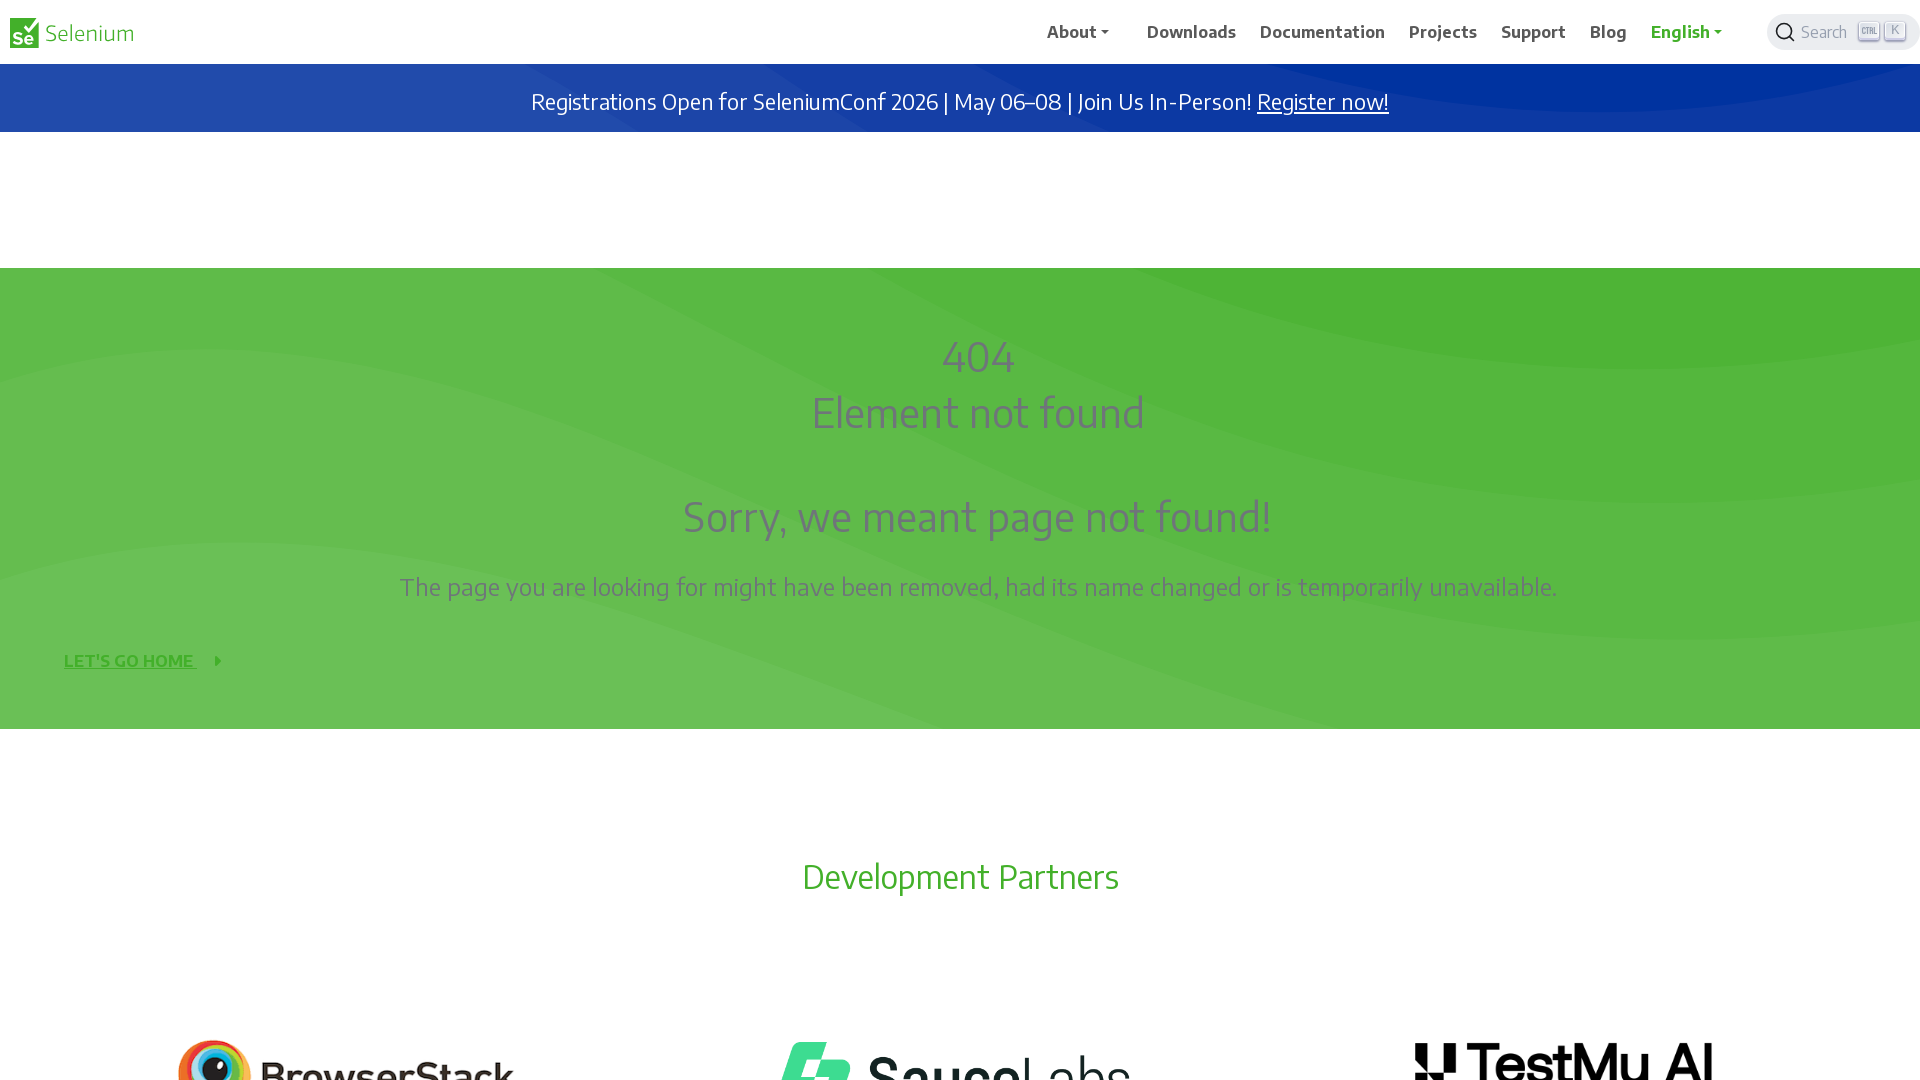

Page fully loaded - DOM content ready
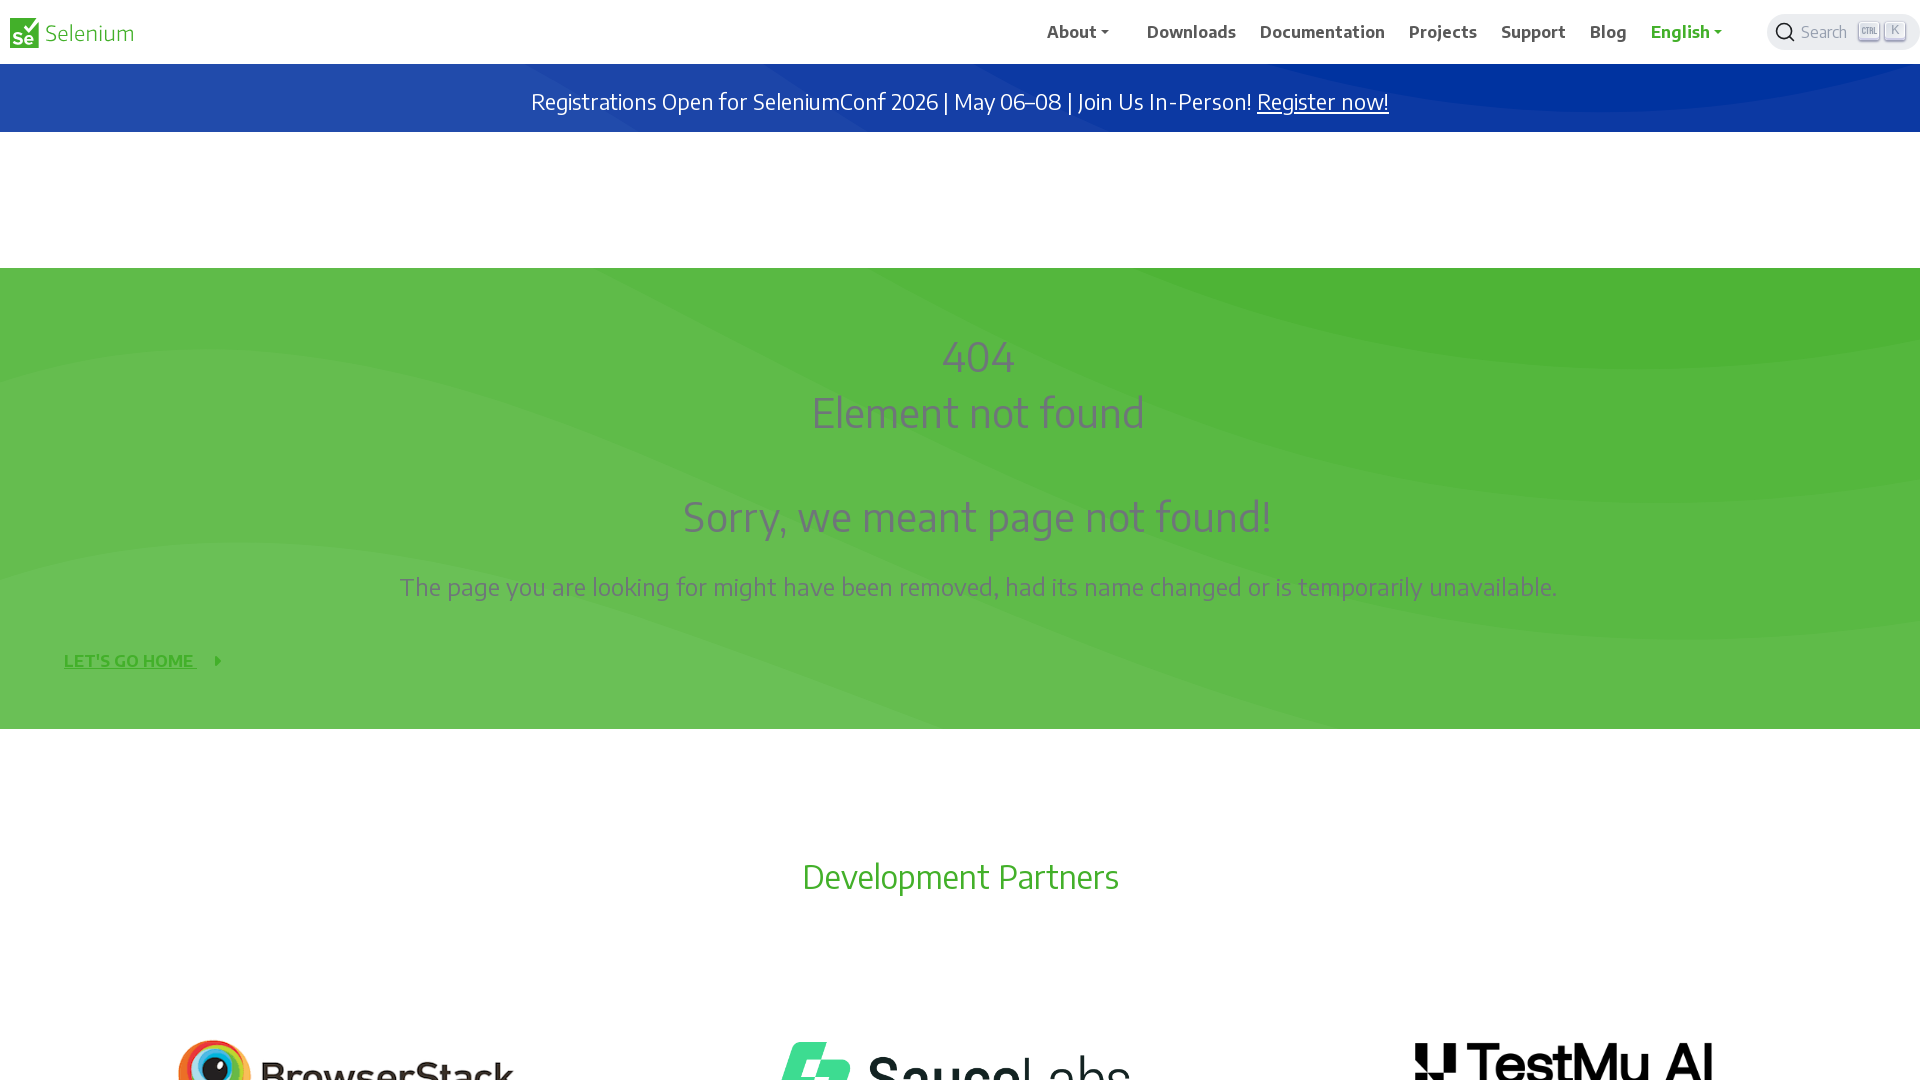

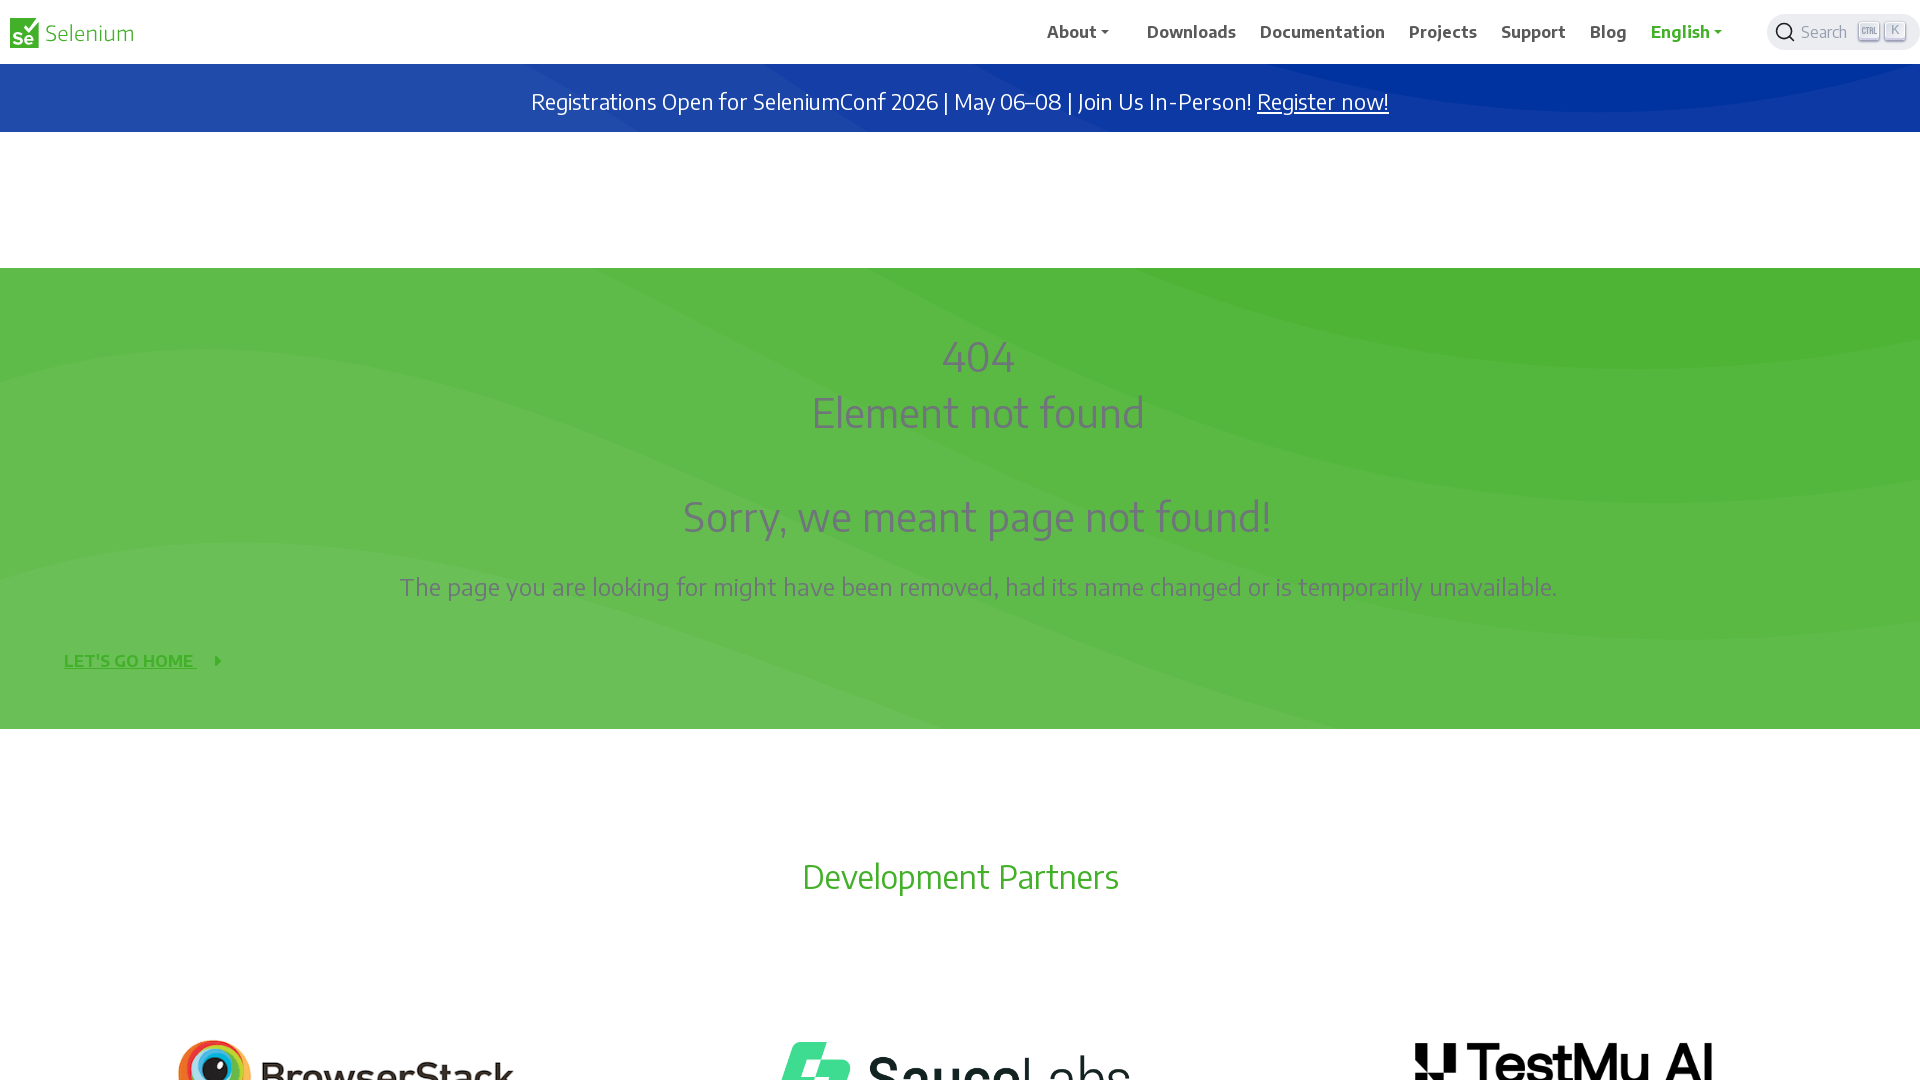